Tests that entering a number above 100 displays the correct error message "Number is too big"

Starting URL: https://kristinek.github.io/site/tasks/enter_a_number

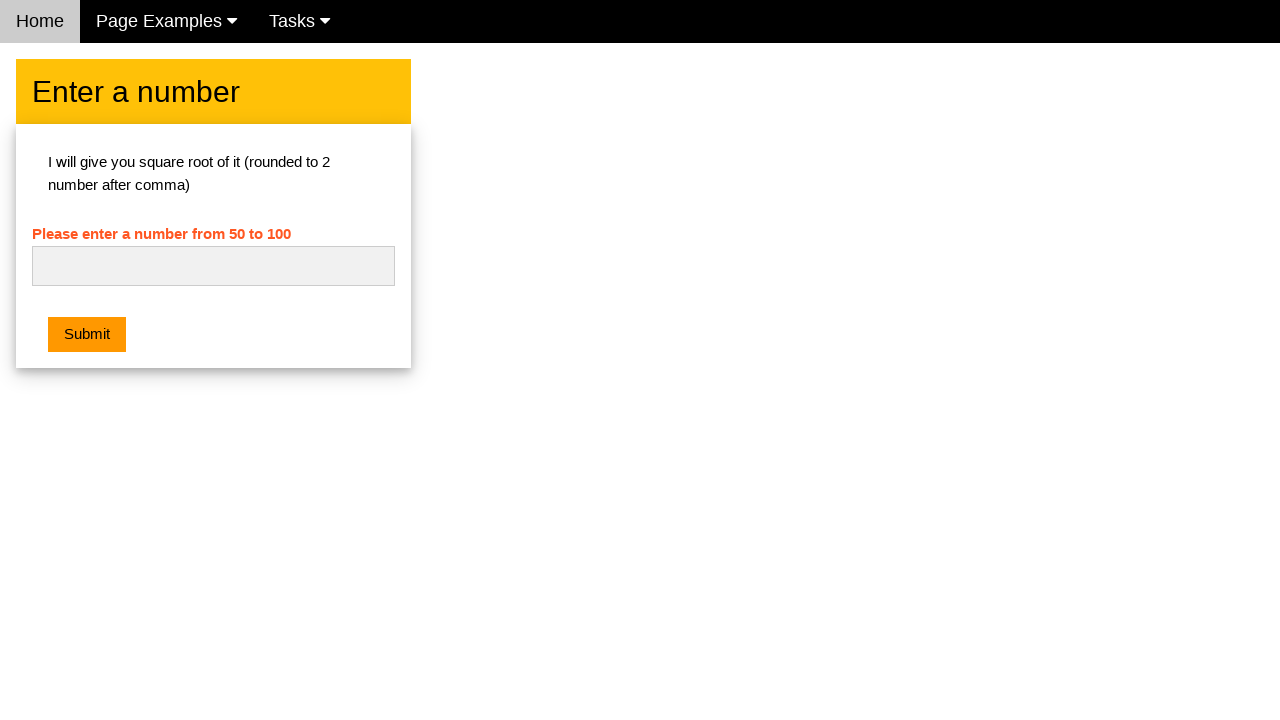

Filled number input field with '101' on #numb
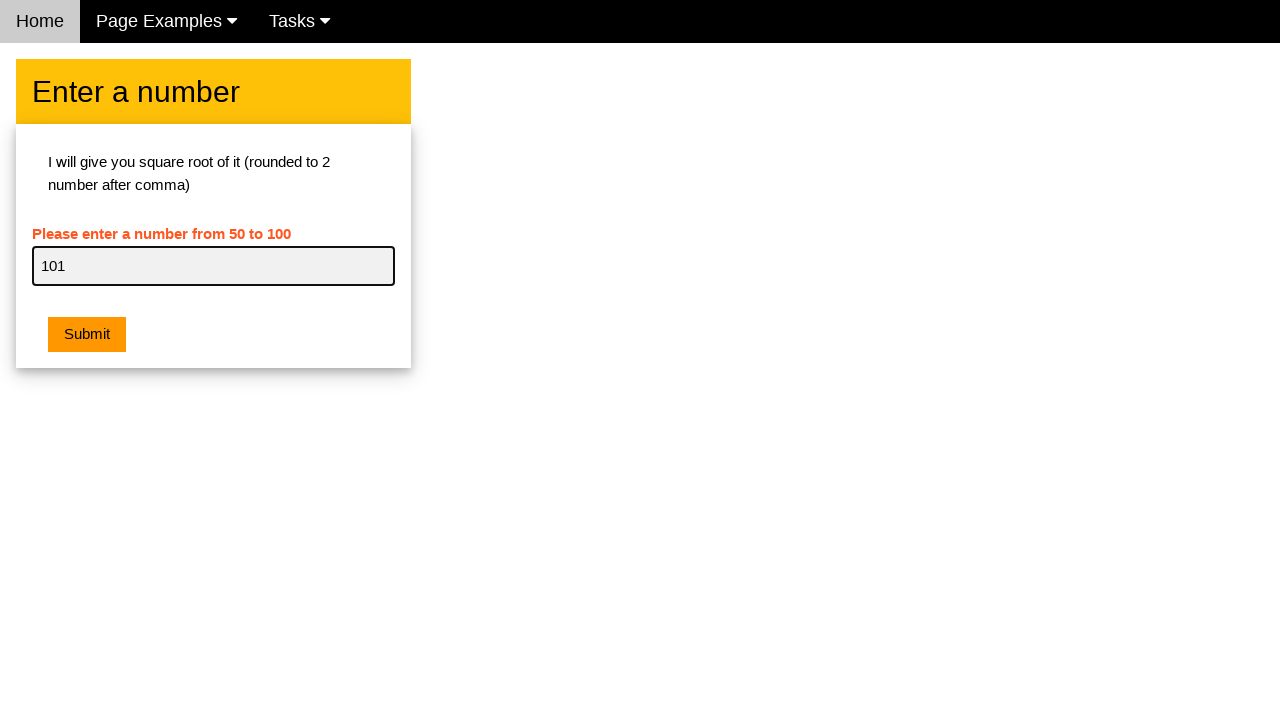

Clicked submit button at (87, 335) on button.w3-btn.w3-orange.w3-margin
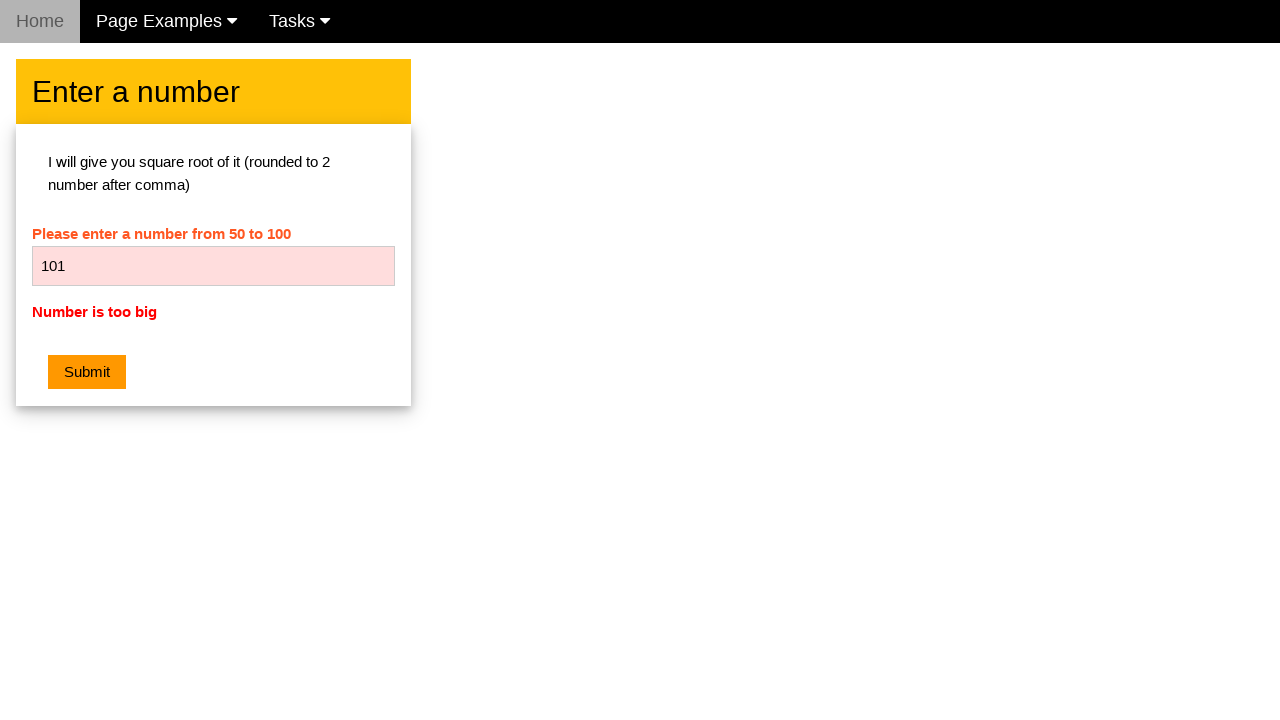

Error message element appeared
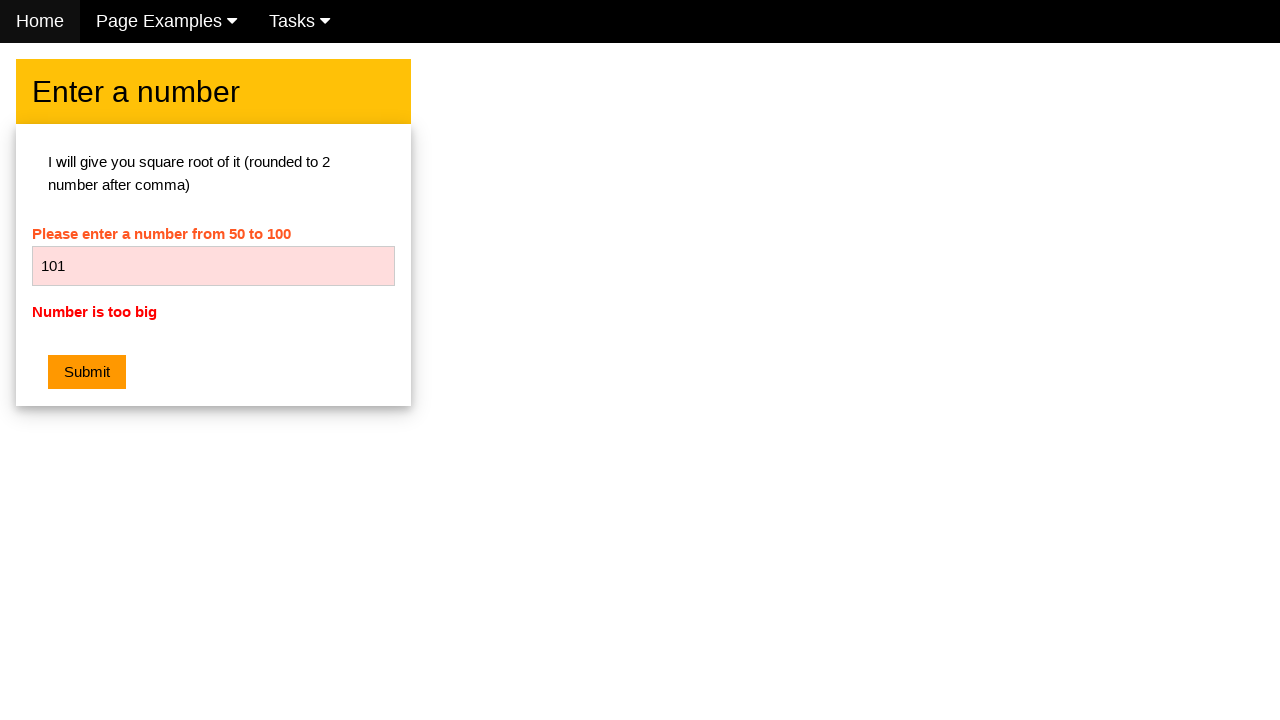

Retrieved error message text
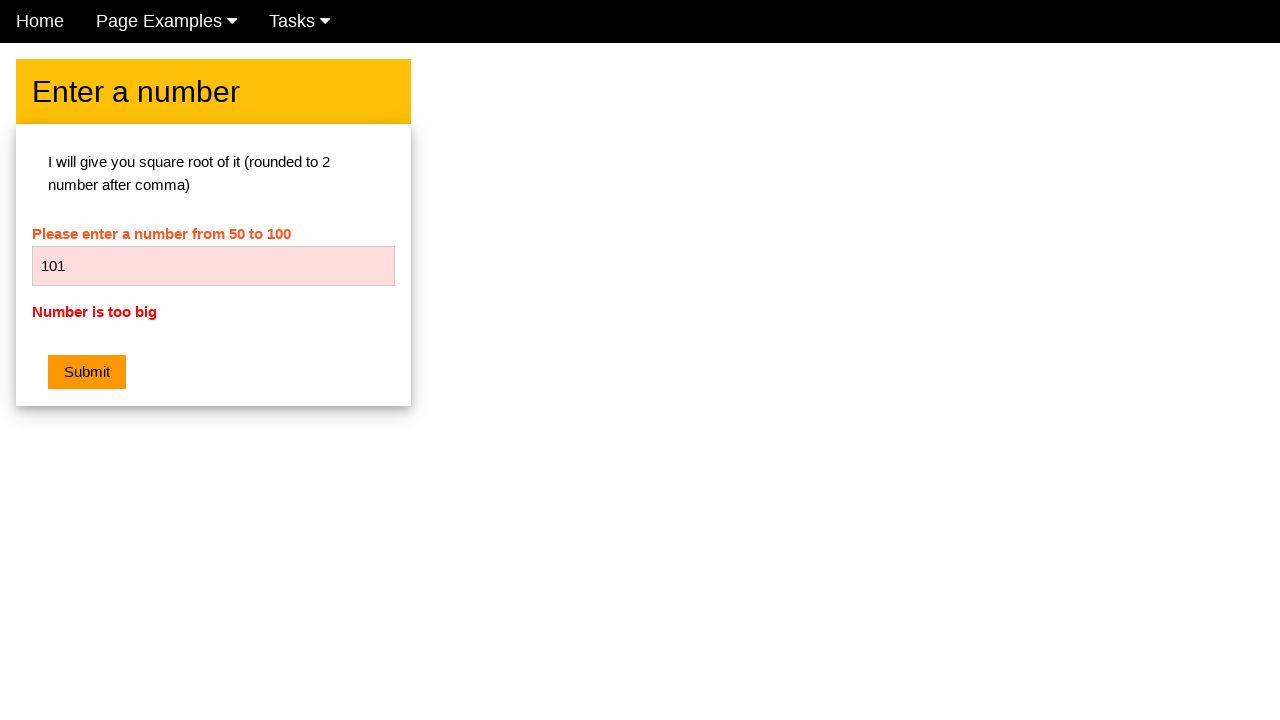

Verified error message is 'Number is too big'
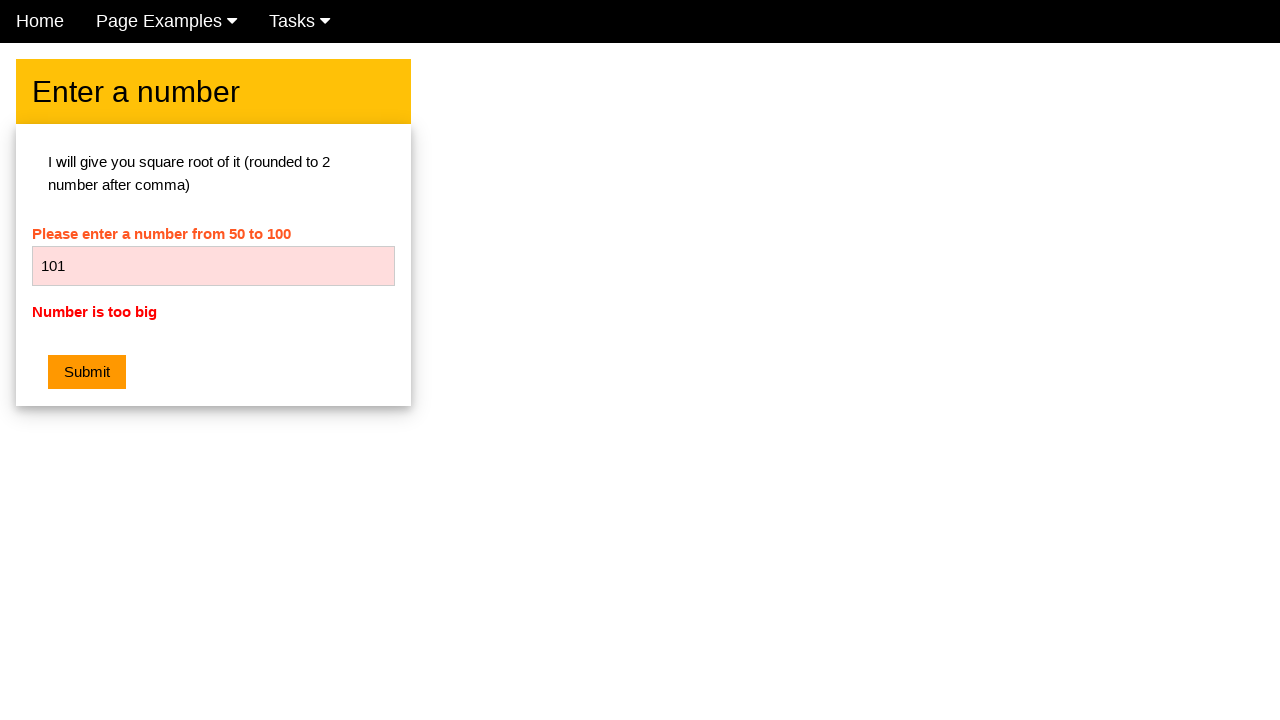

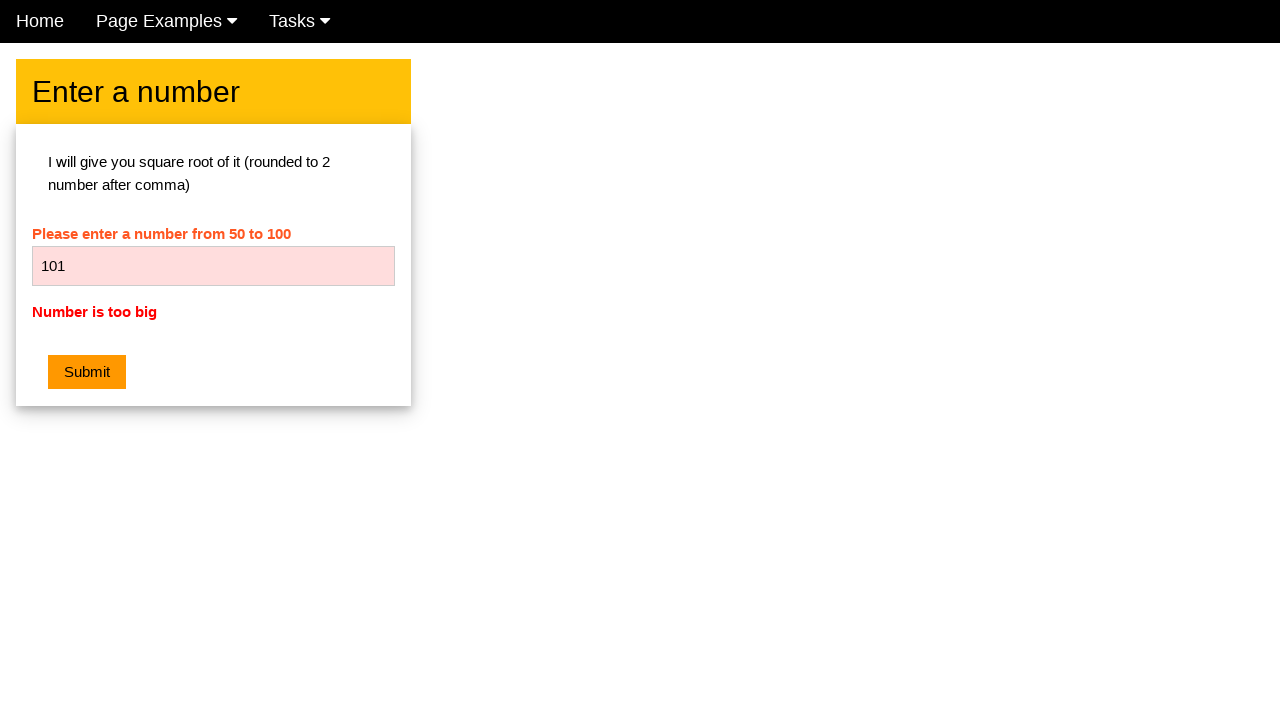